Tests dropdown functionality by selecting Croatia from a country dropdown menu

Starting URL: https://qa-practice.netlify.app/dropdowns

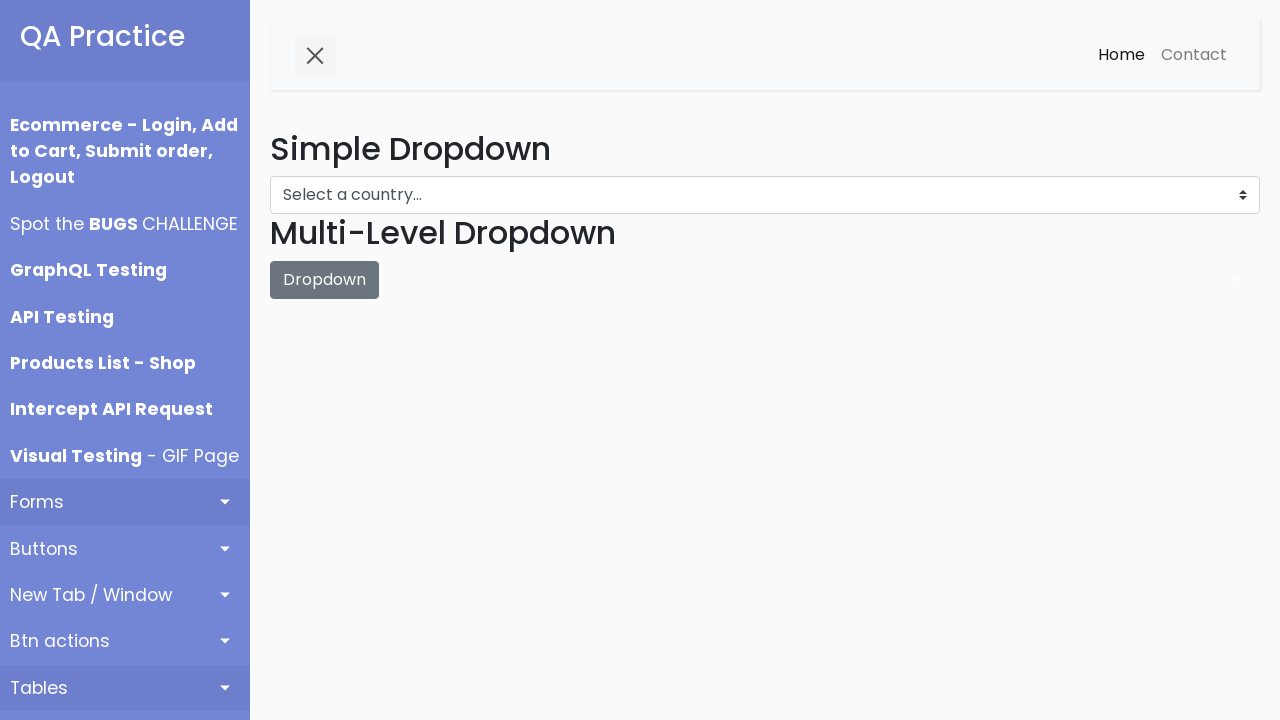

Dropdown menu loaded and became visible
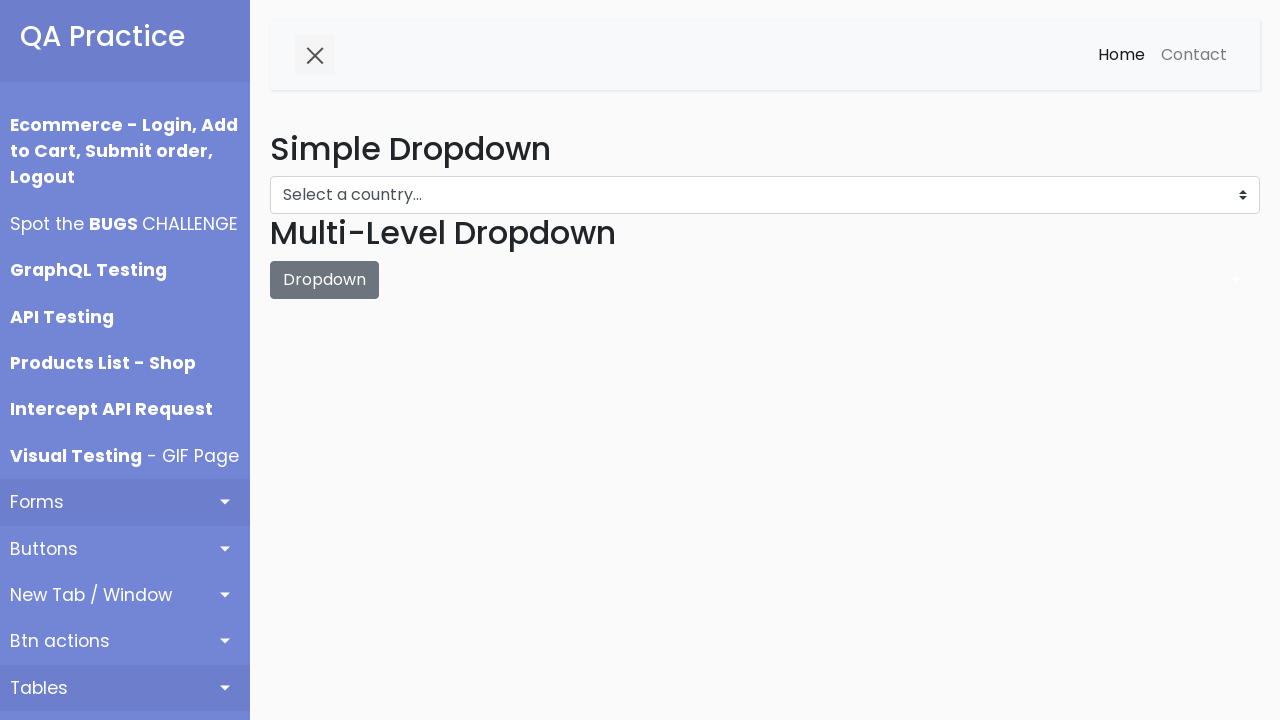

Selected Croatia from the country dropdown menu on #dropdown-menu
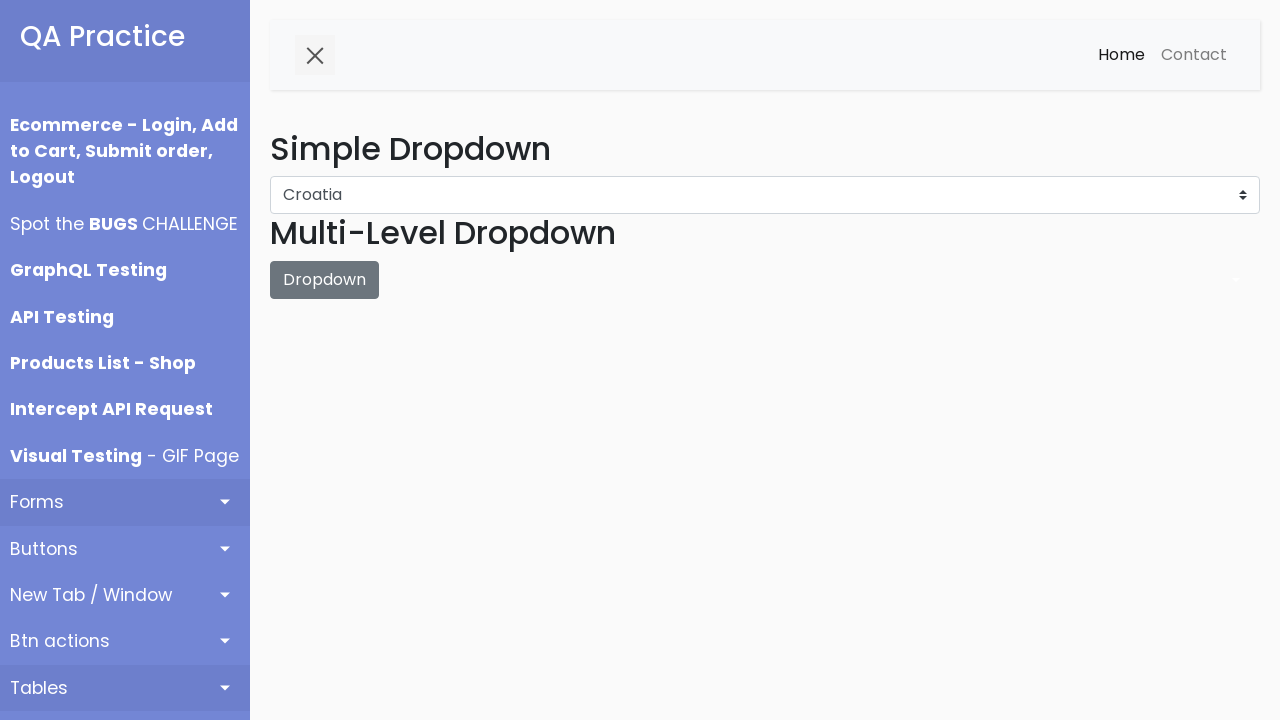

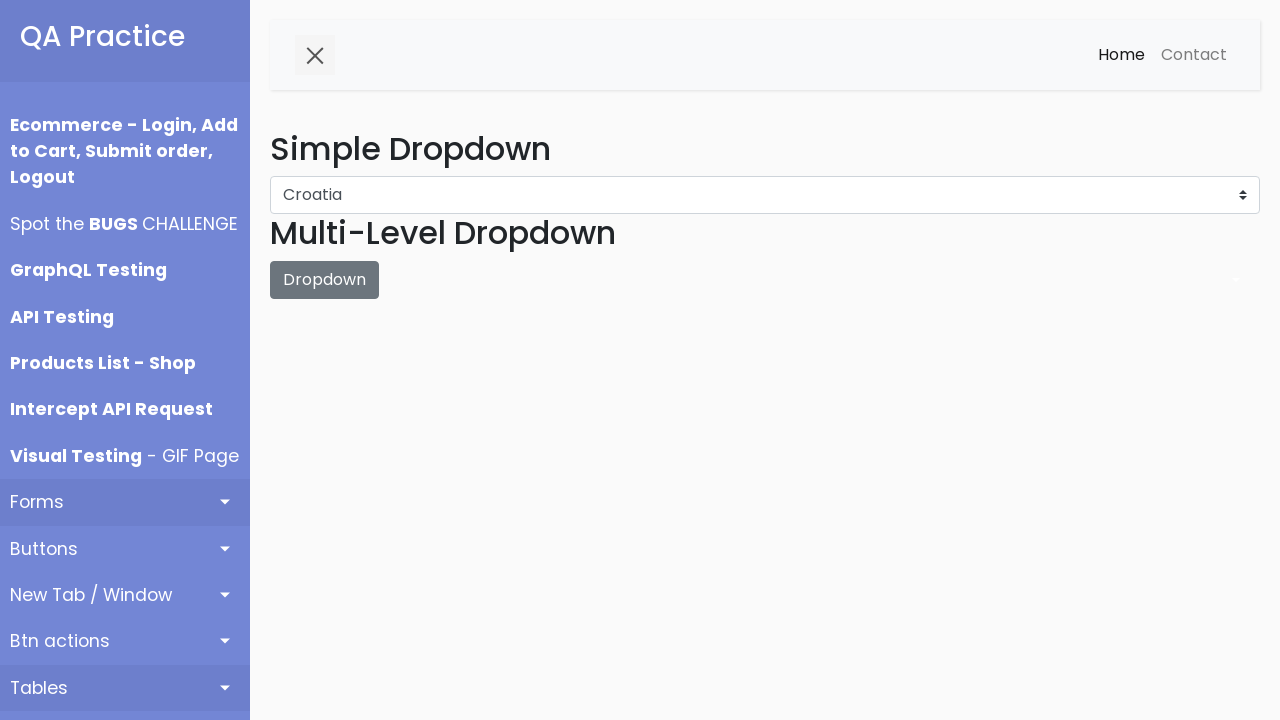